Tests dynamic content loading by clicking a start button and waiting for hidden content to become visible

Starting URL: https://the-internet.herokuapp.com/dynamic_loading/1

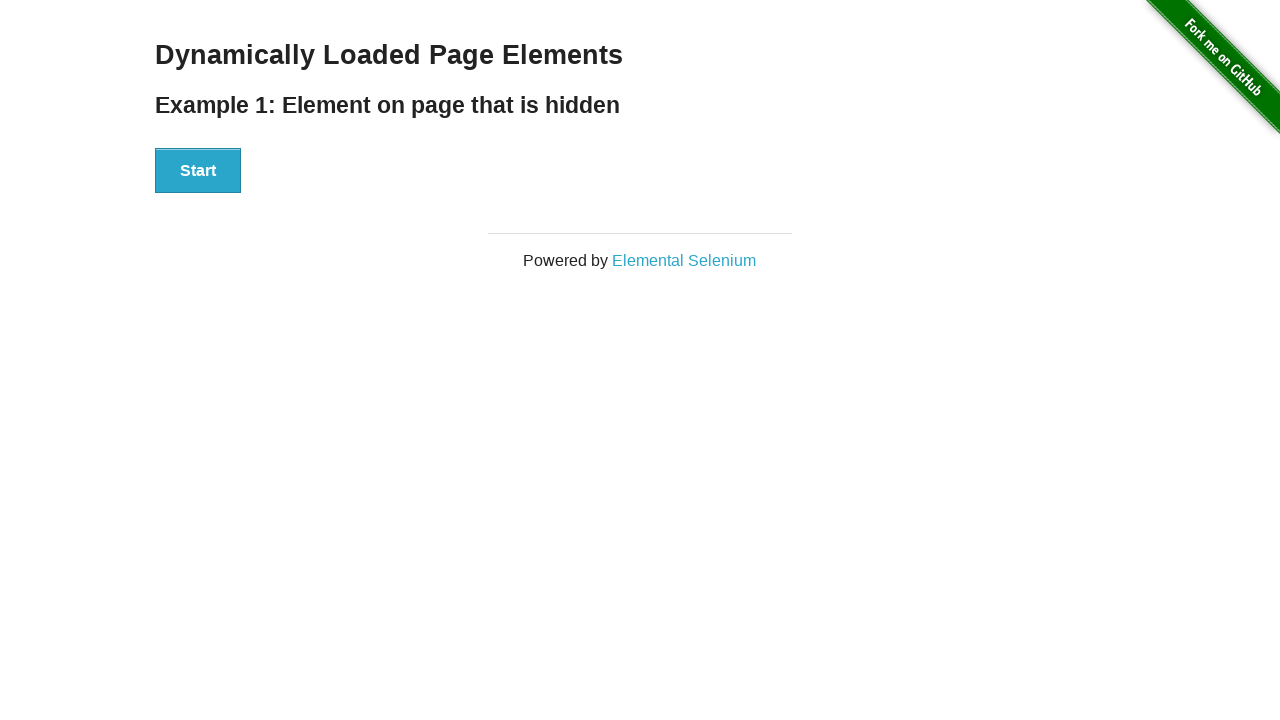

Clicked Start button to trigger dynamic content loading at (198, 171) on xpath=//button[text()='Start']
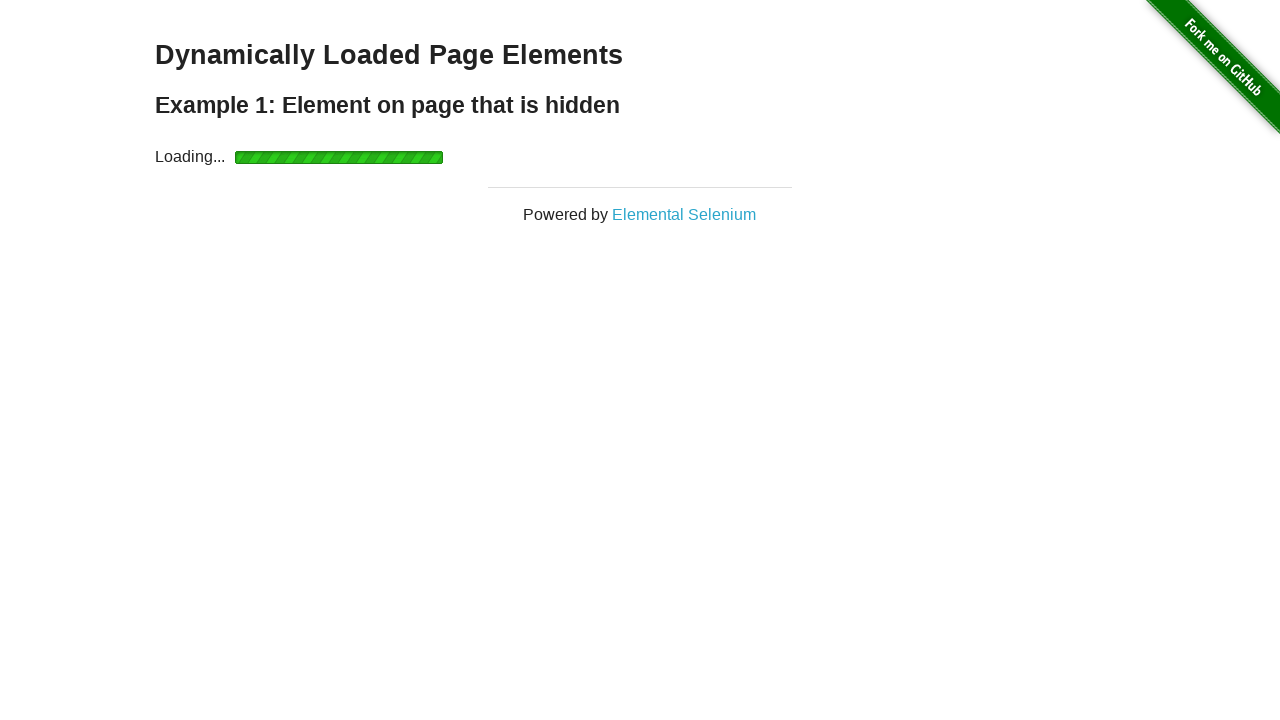

Waited for 'Hello World!' heading to become visible
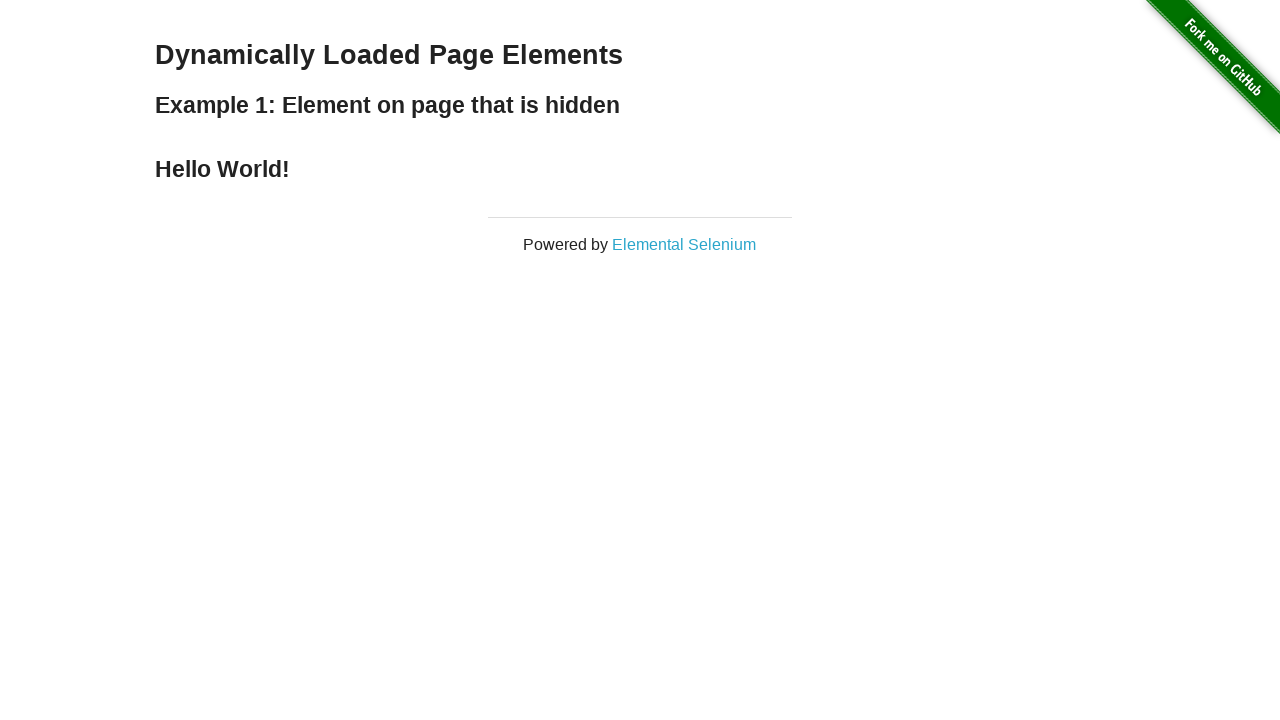

Located the 'Hello World!' element
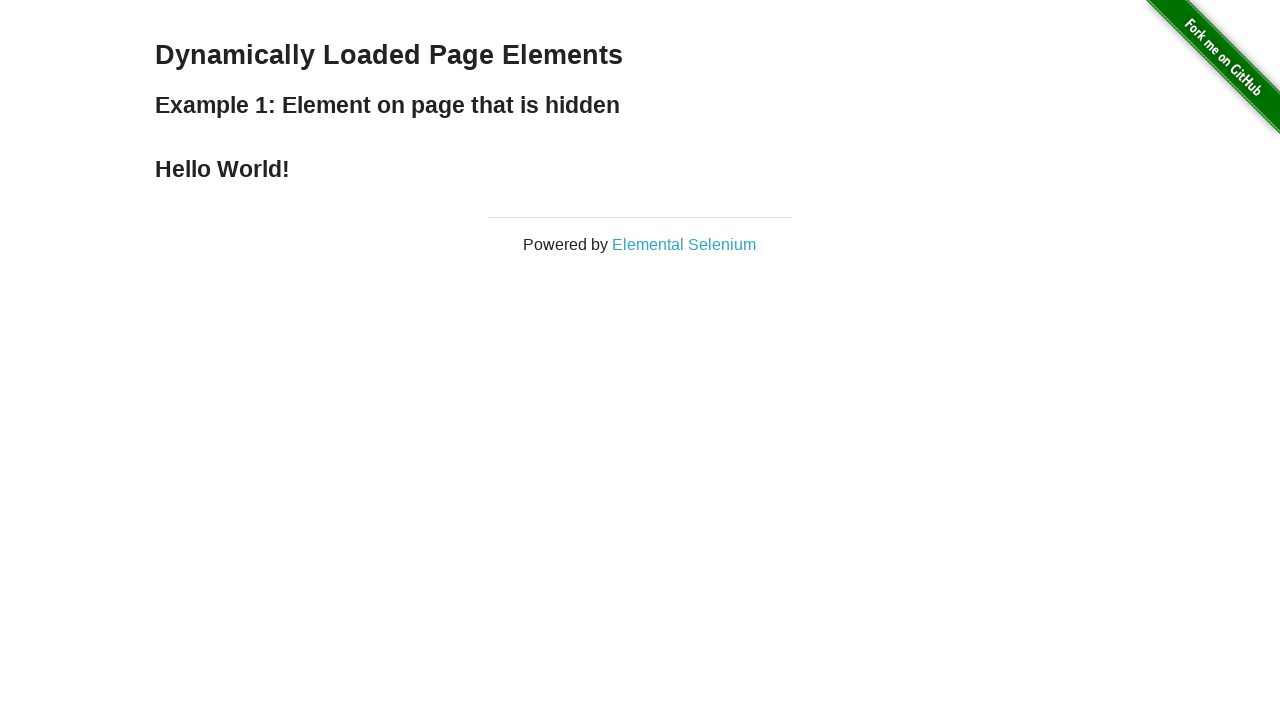

Verified that element text content is 'Hello World!'
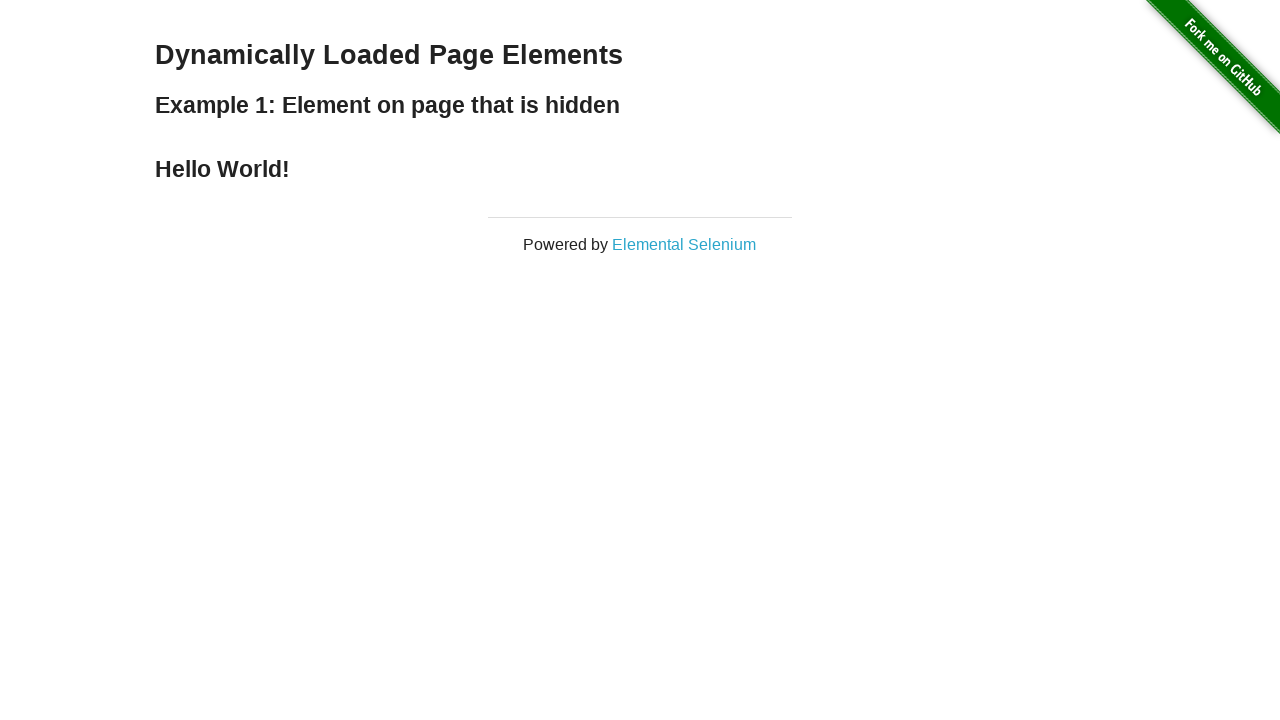

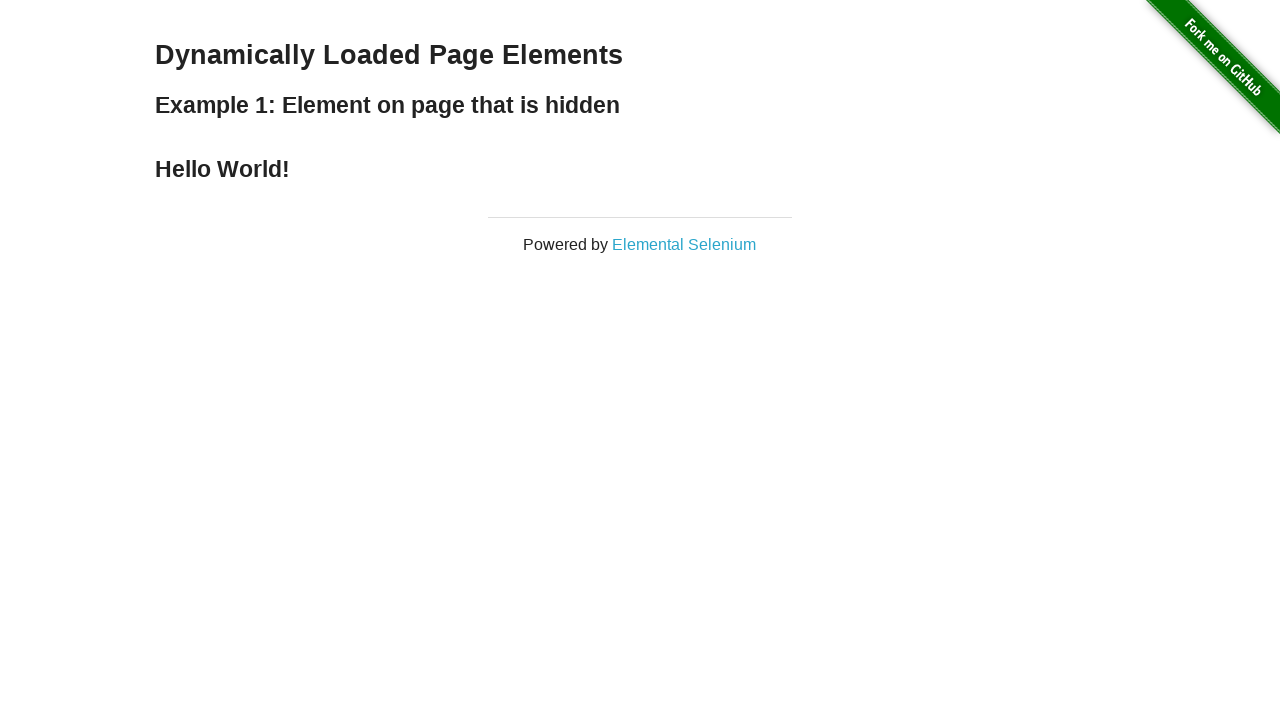